Tests multi-select dropdown functionality by selecting options using different methods (by visible text, by index, by value), then deselecting an option

Starting URL: https://v1.training-support.net/selenium/selects

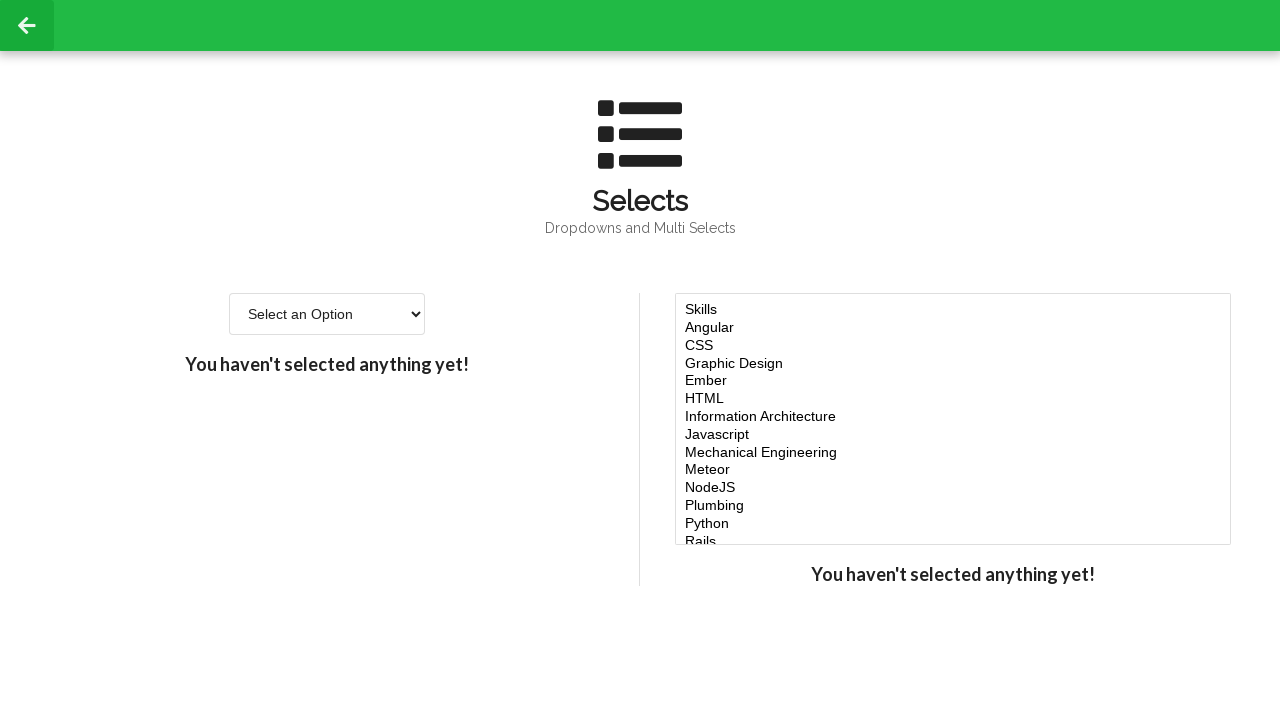

Selected 'Javascript' option by visible text in multi-select dropdown on #multi-select
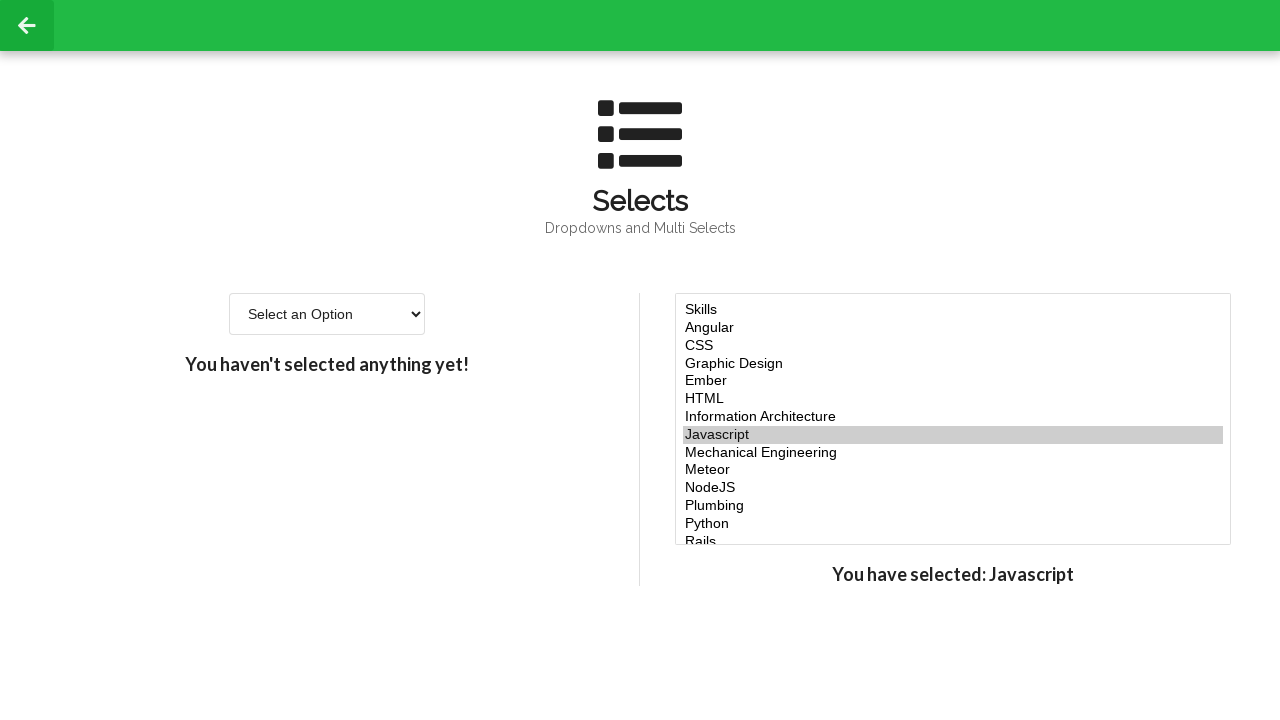

Selected option at index 4 in multi-select dropdown on #multi-select
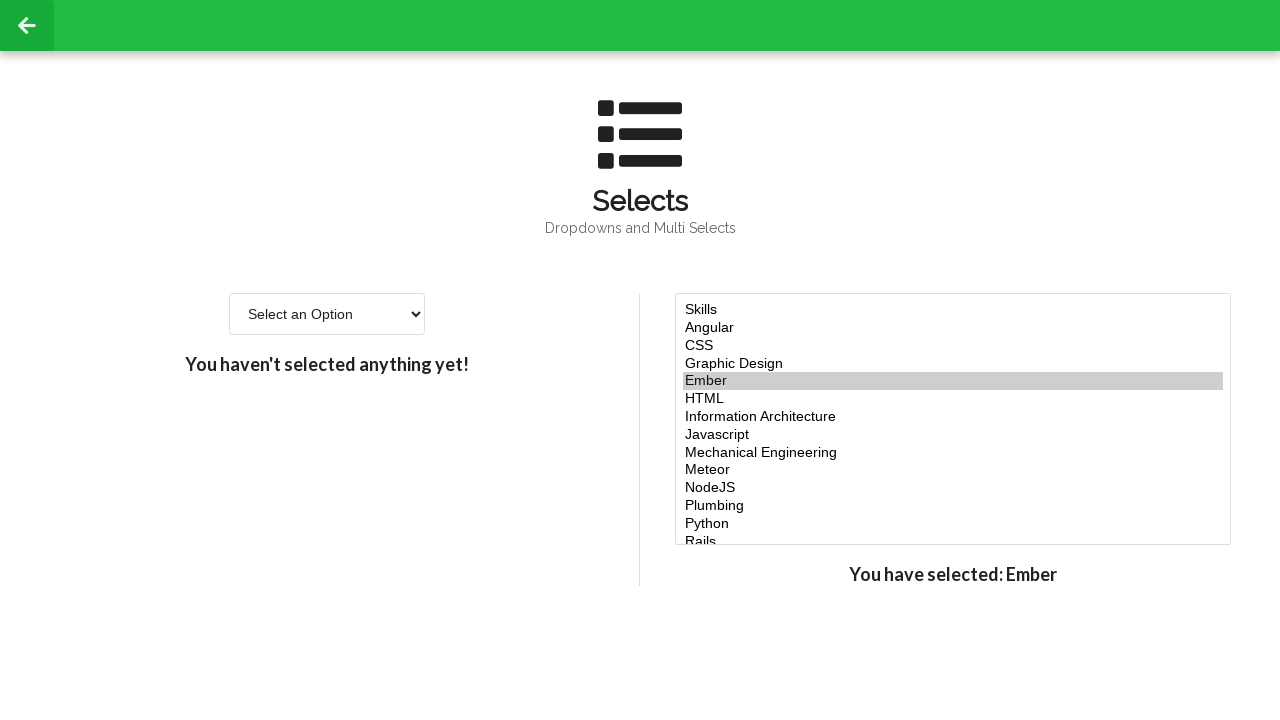

Selected option at index 5 in multi-select dropdown on #multi-select
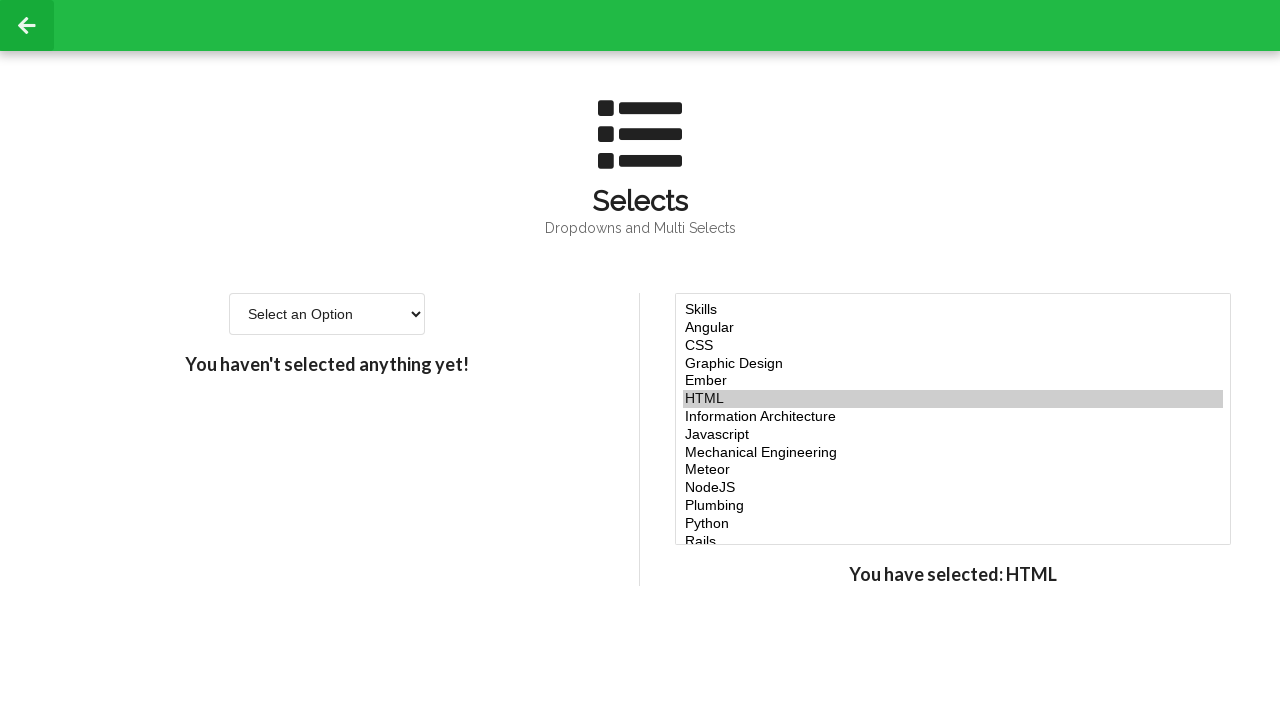

Selected option at index 6 in multi-select dropdown on #multi-select
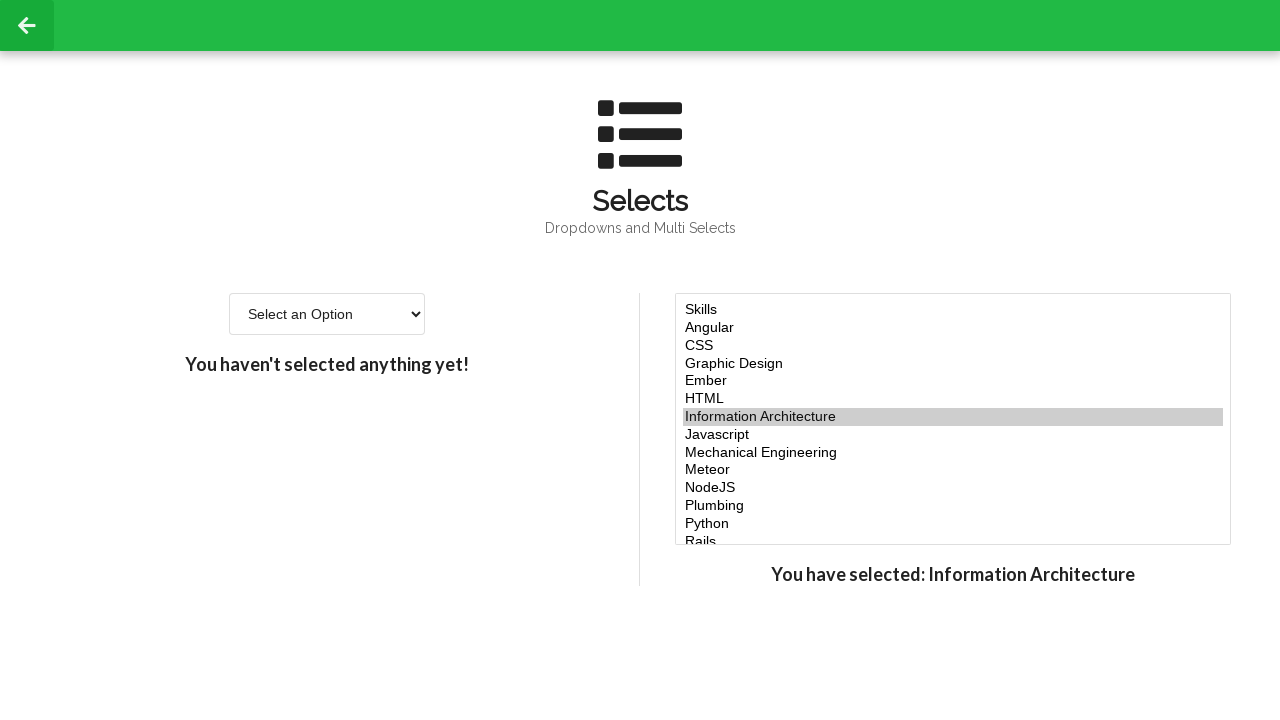

Selected option with value 'node' in multi-select dropdown on #multi-select
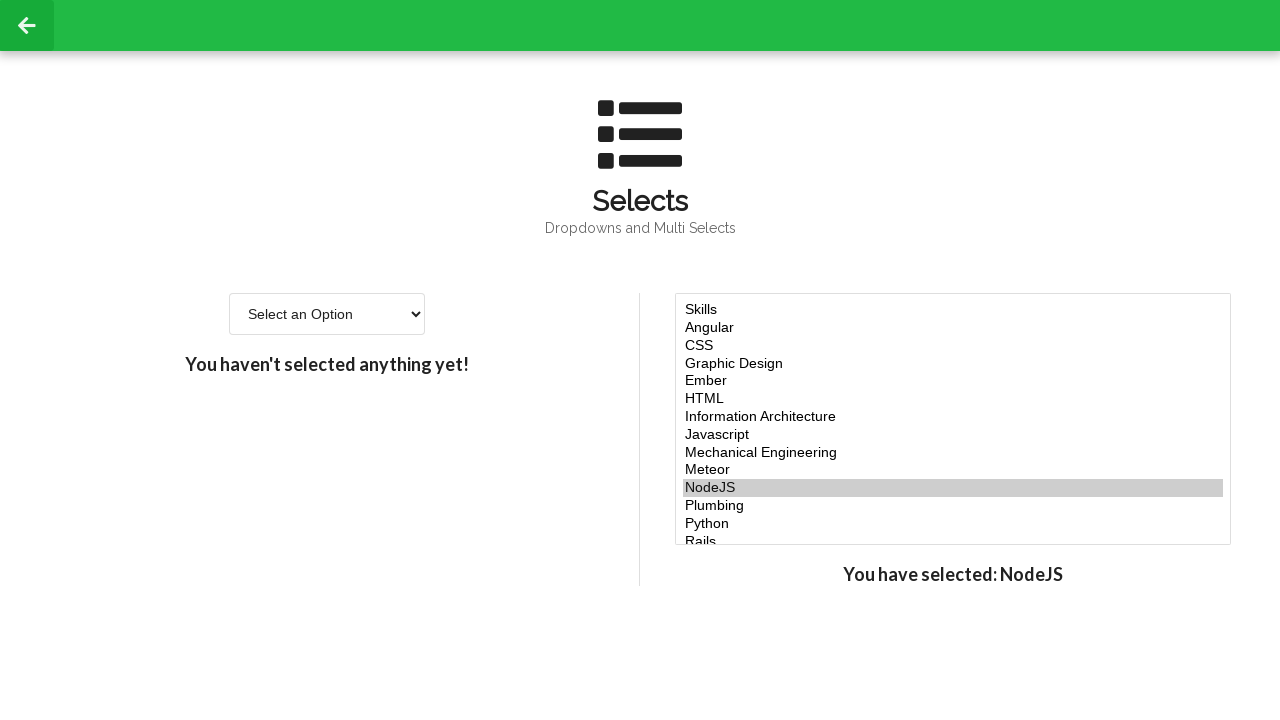

Waited 500ms to allow selections to settle
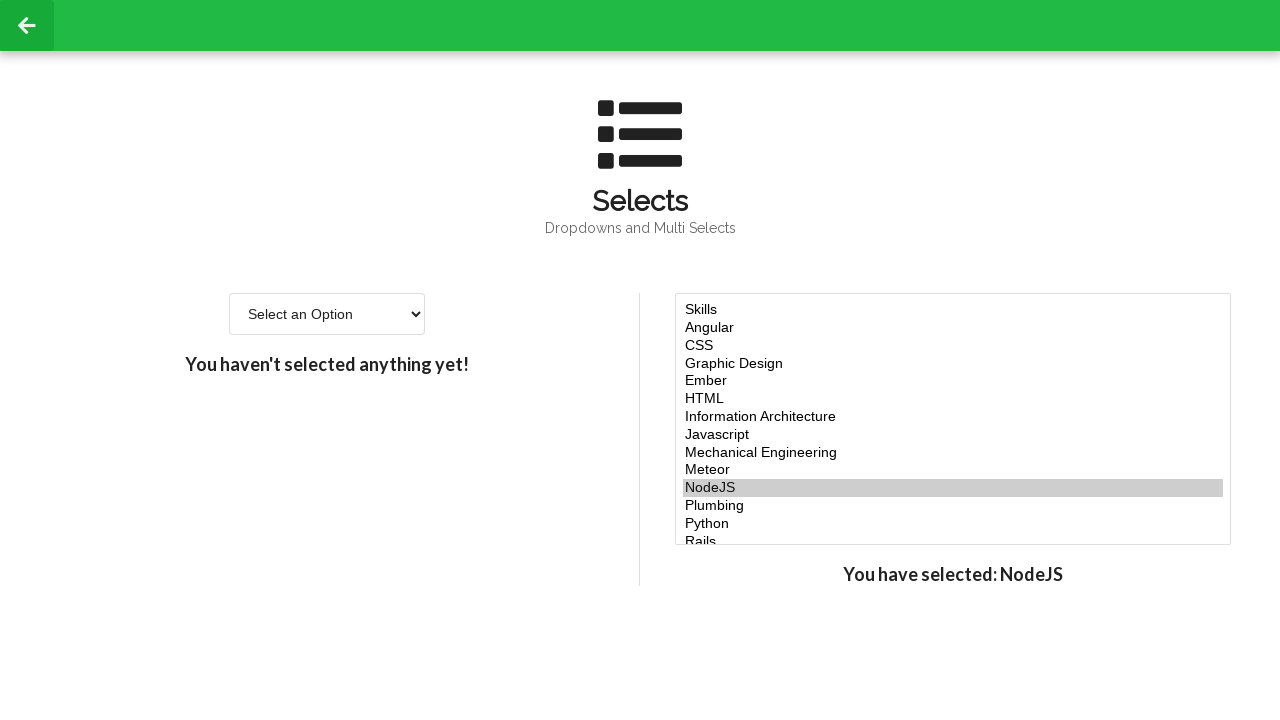

Located multi-select dropdown element
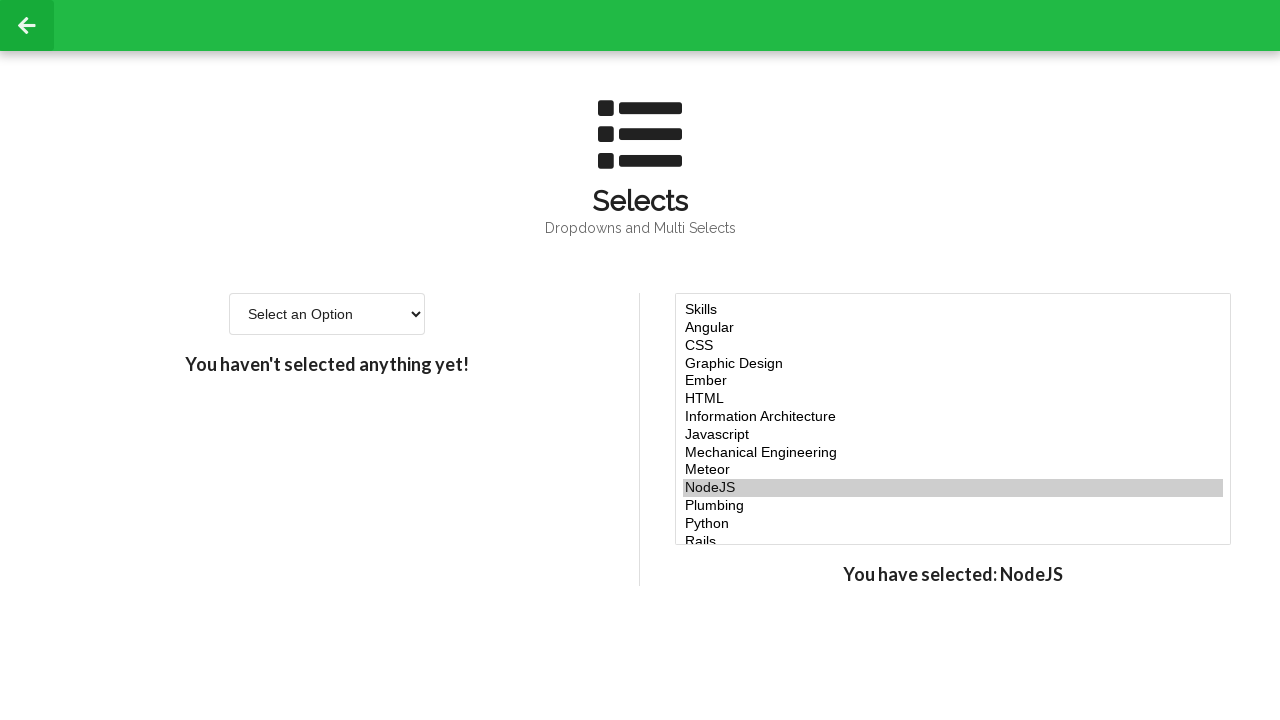

Located option element at index 5
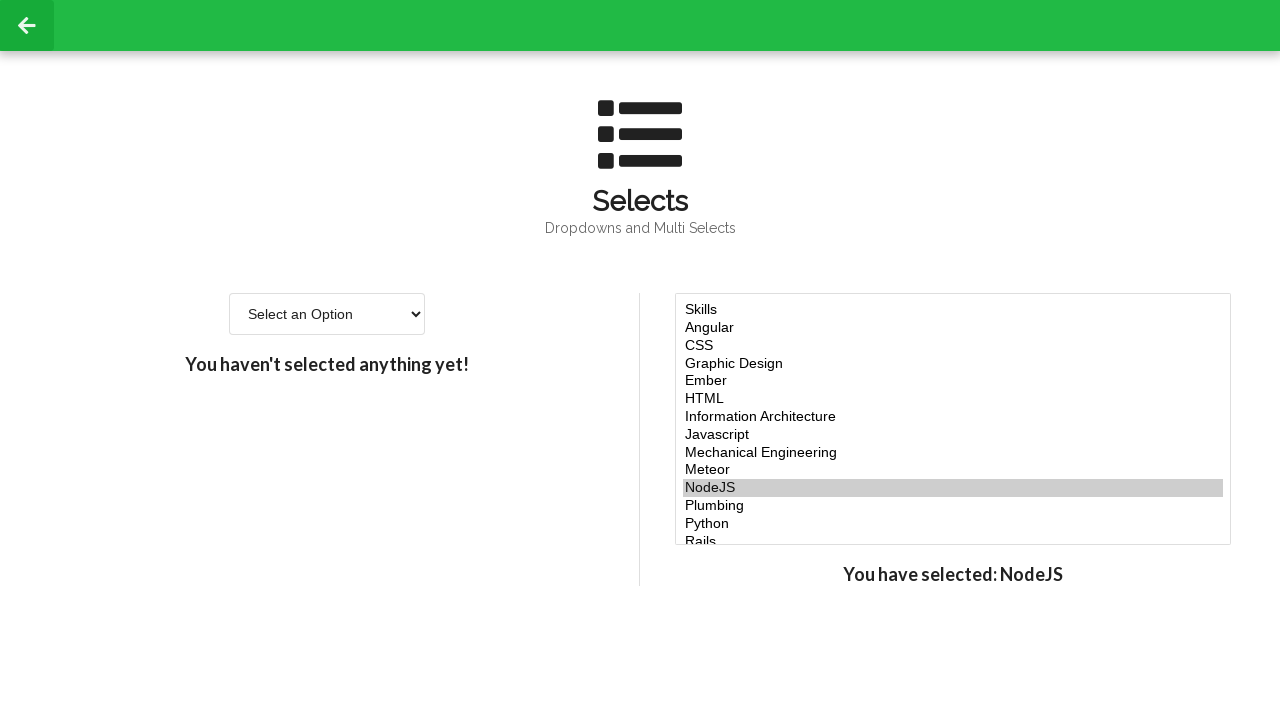

Deselected option at index 5 using Ctrl+Click at (953, 399) on #multi-select option >> nth=5
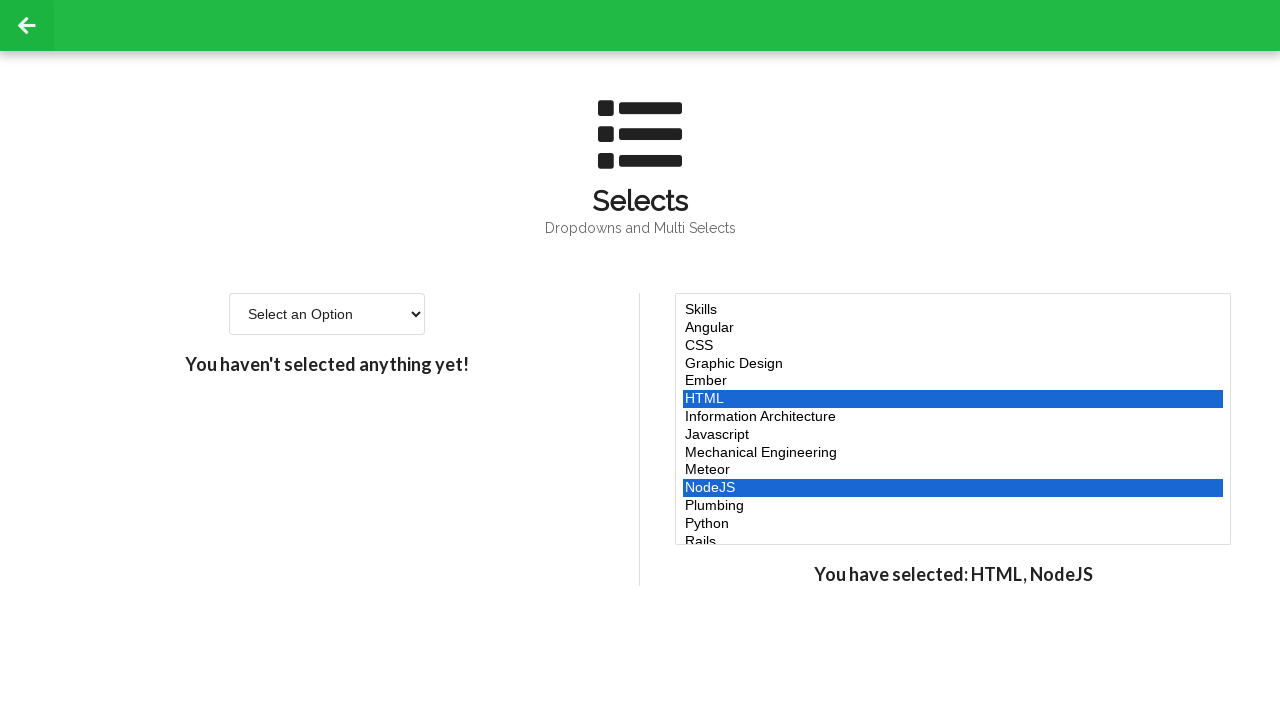

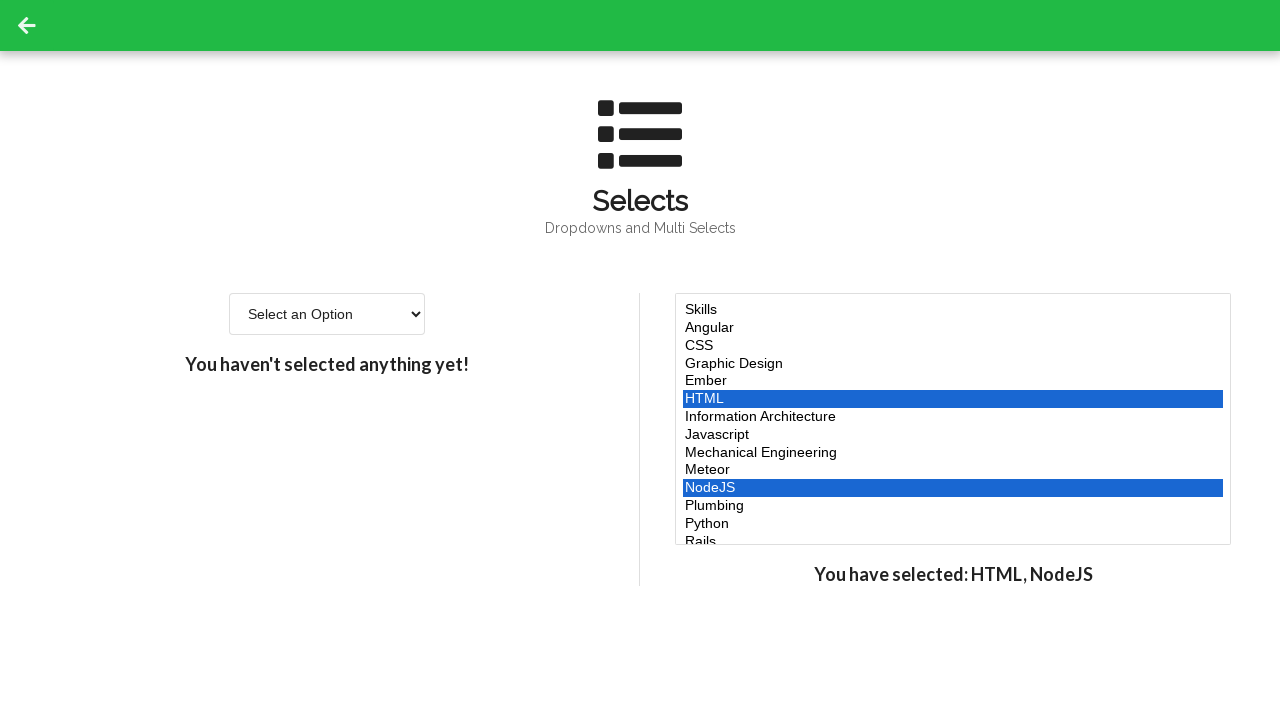